Tests JavaScript confirmation alert handling by clicking a button to trigger the alert, accepting it, and verifying the result message is displayed on the page.

Starting URL: http://the-internet.herokuapp.com/javascript_alerts

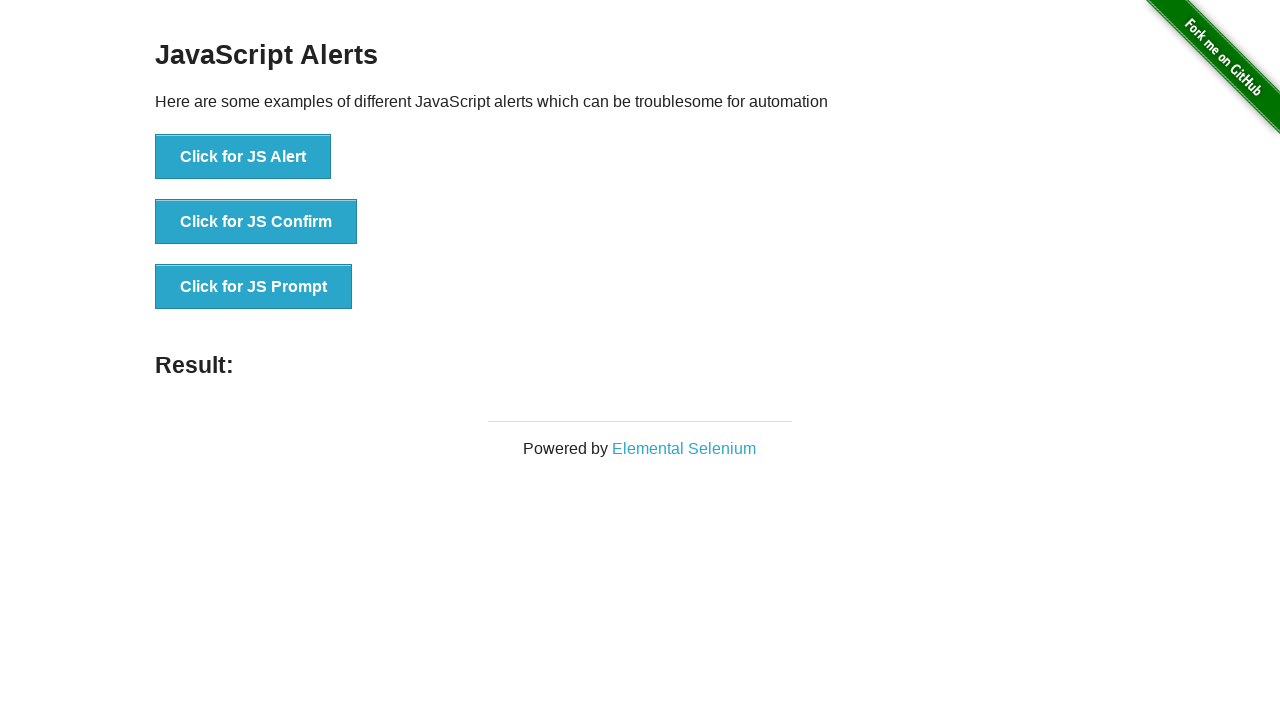

Clicked the second button to trigger JavaScript confirmation alert at (256, 222) on ul > li:nth-child(2) > button
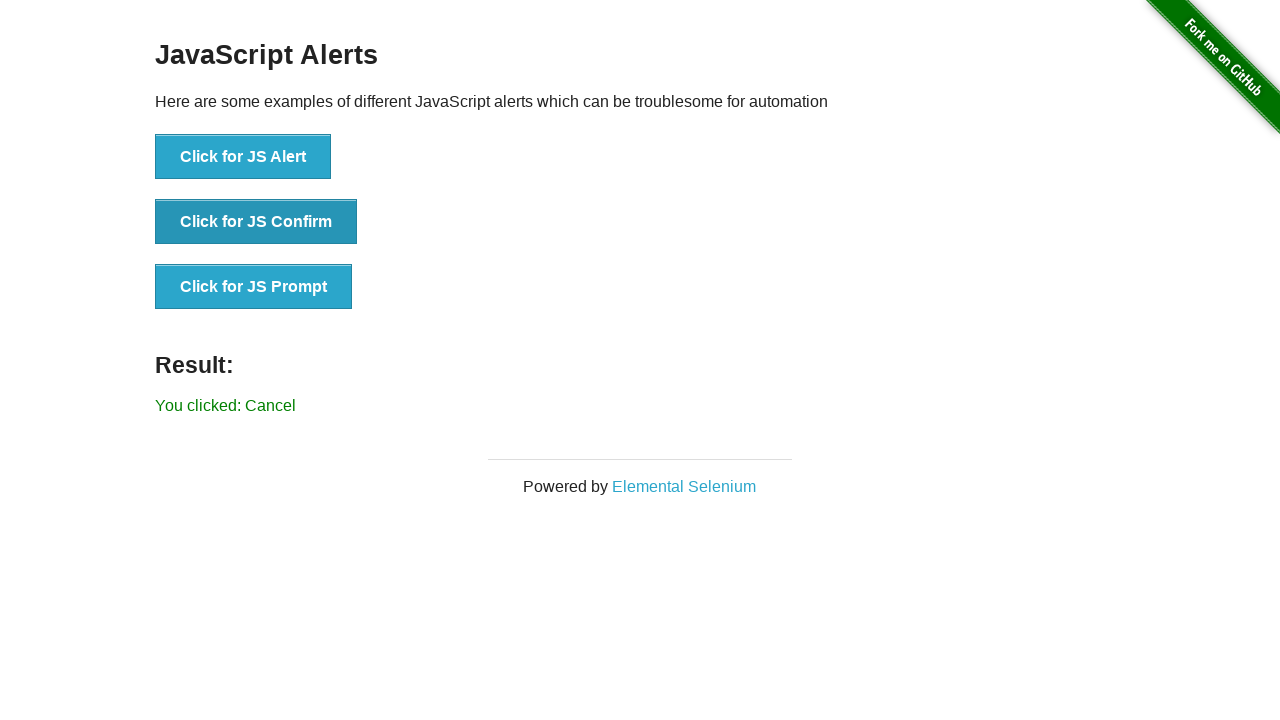

Set up dialog handler to accept confirmation alerts
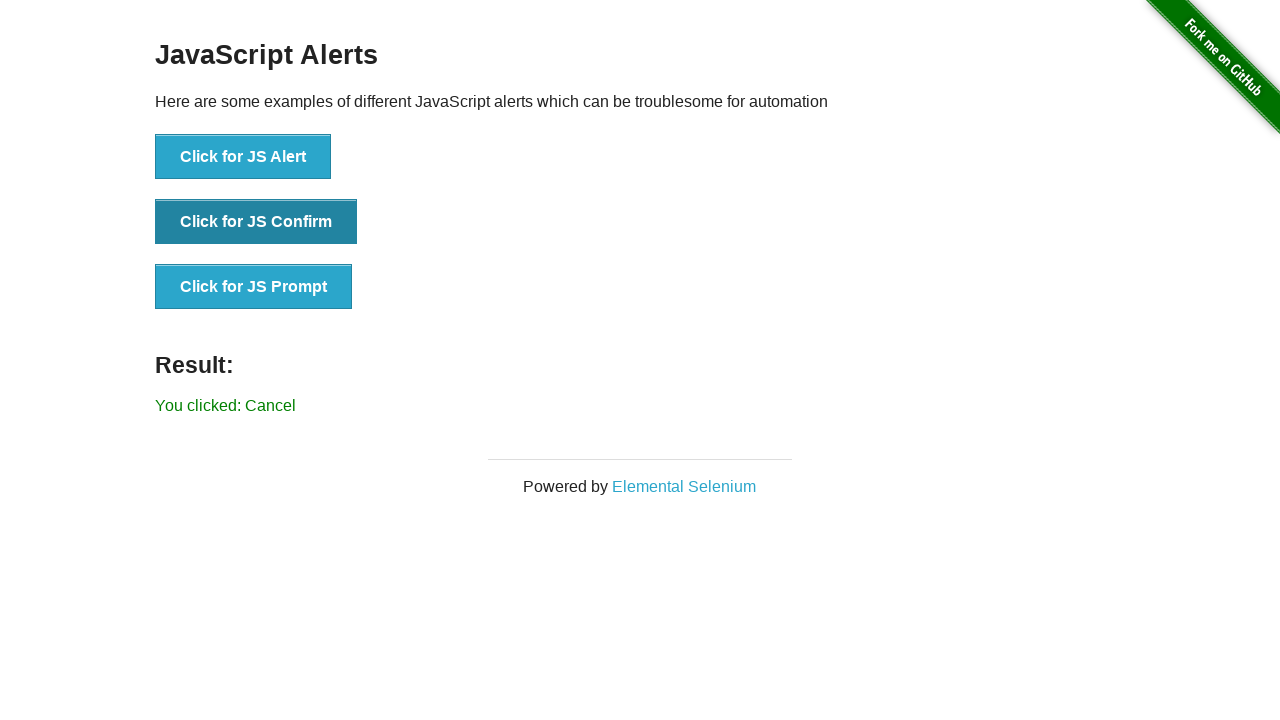

Re-clicked the second button to trigger the dialog with handler active at (256, 222) on ul > li:nth-child(2) > button
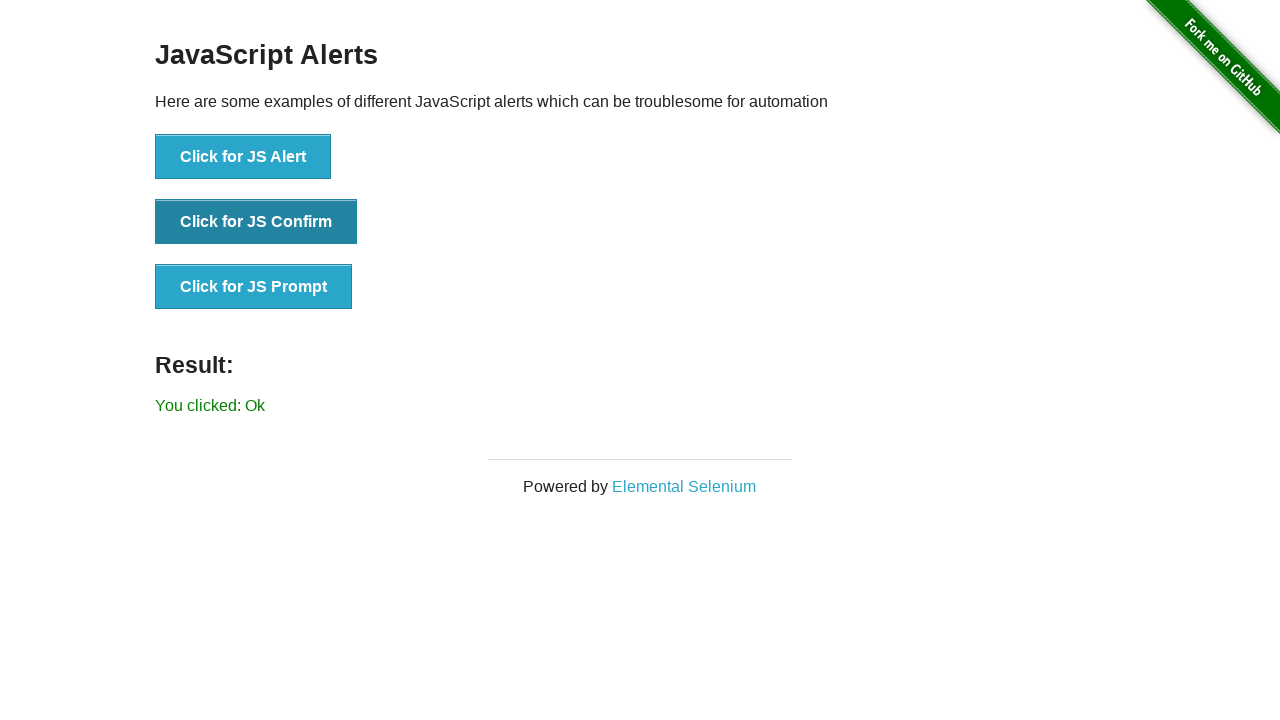

Result message element loaded on page
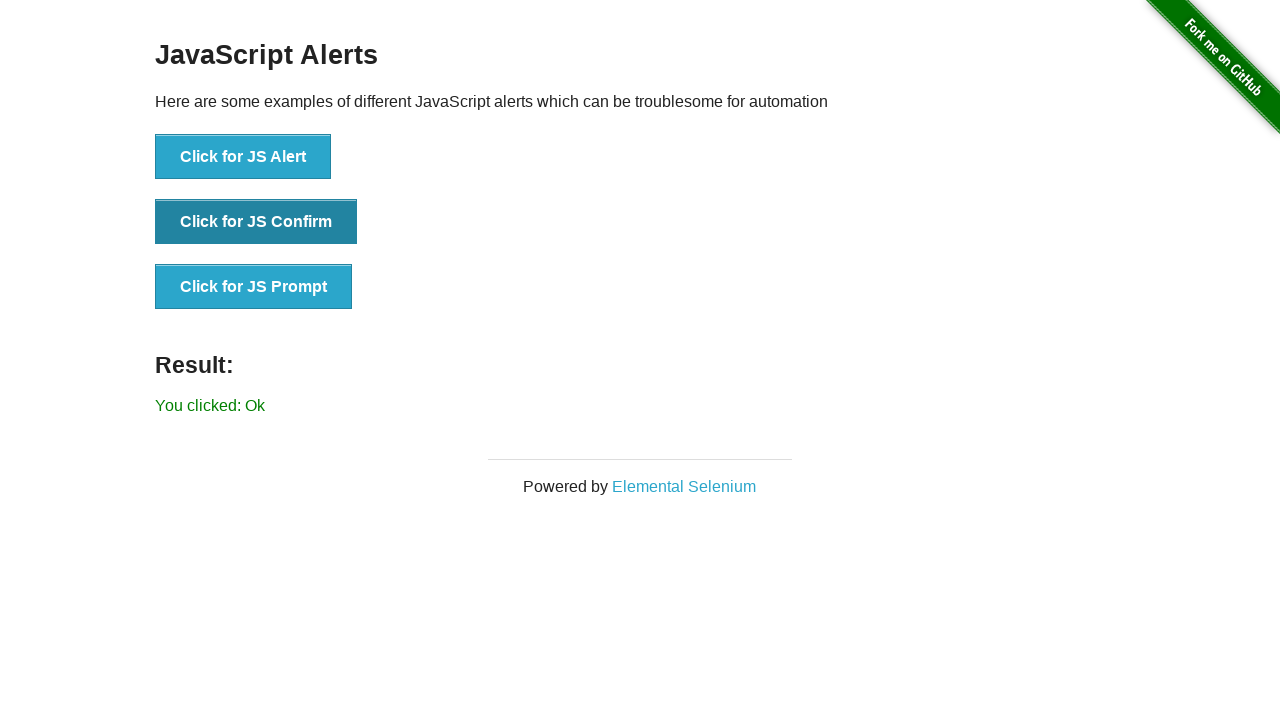

Retrieved result text from page
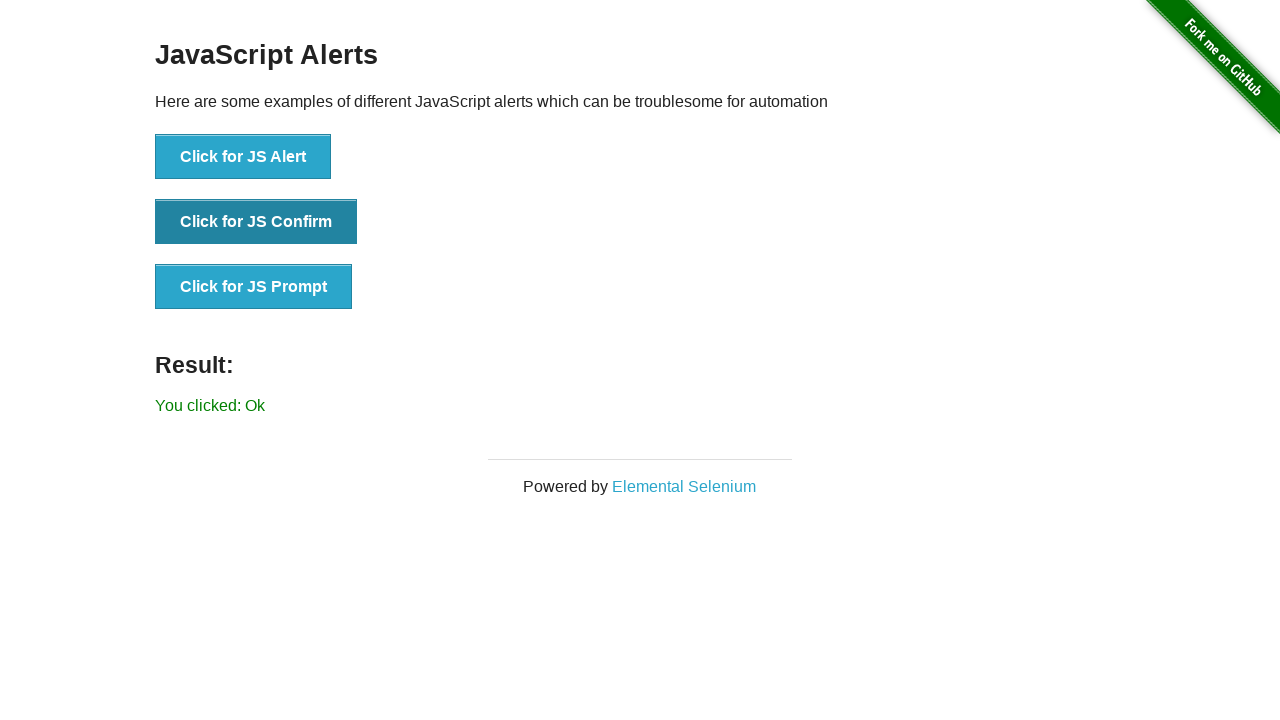

Verified result text matches 'You clicked: Ok'
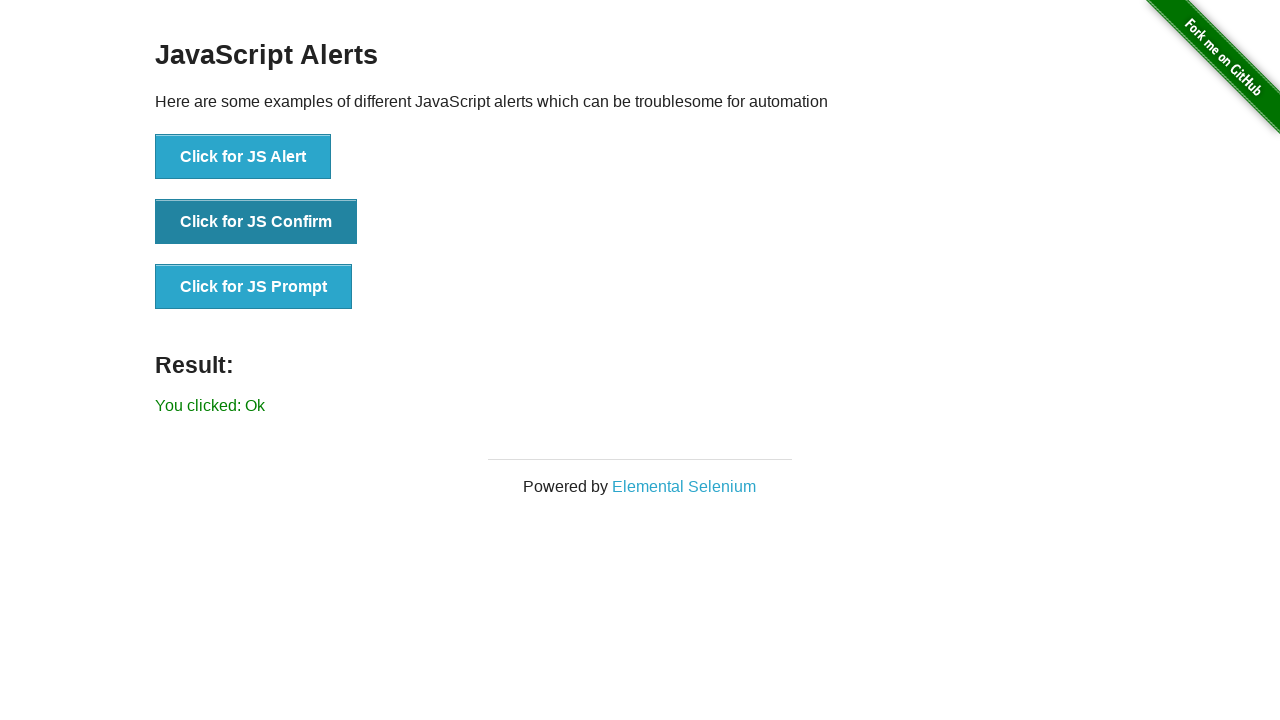

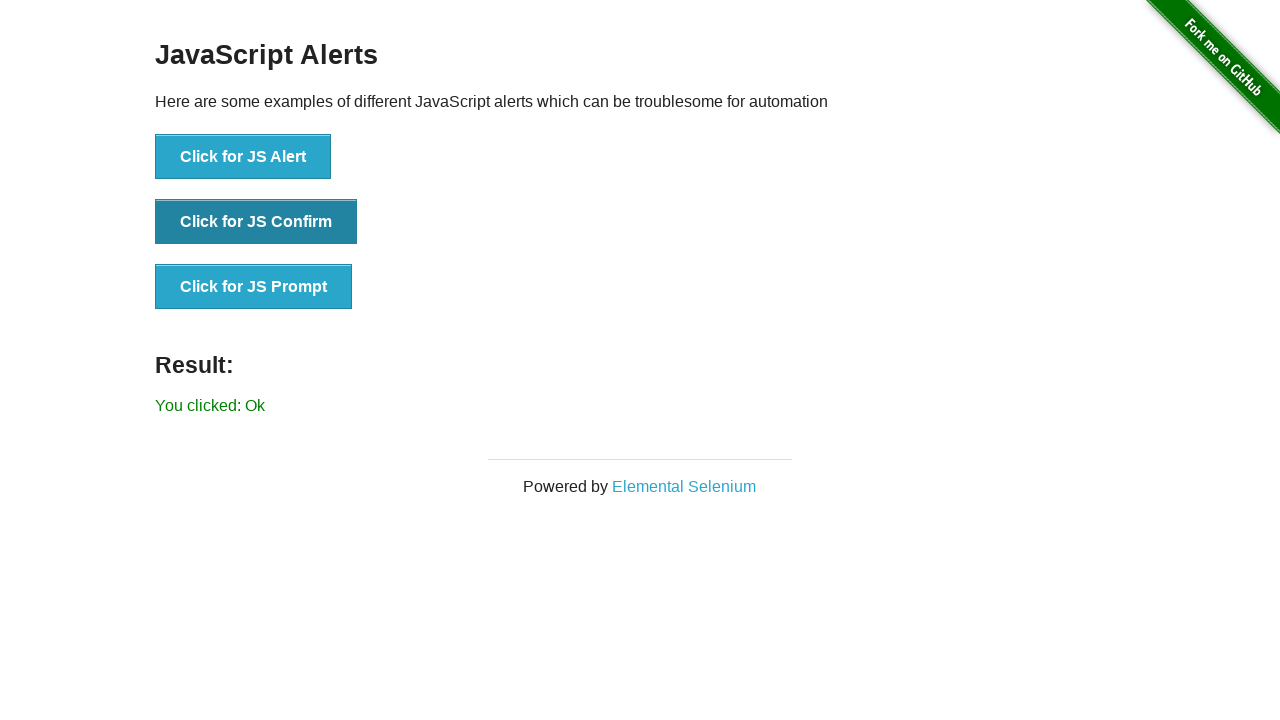